Tests an e-commerce vegetable shopping cart flow by searching for products, adding them to cart, and applying a promo code at checkout

Starting URL: https://rahulshettyacademy.com/seleniumPractise/#/

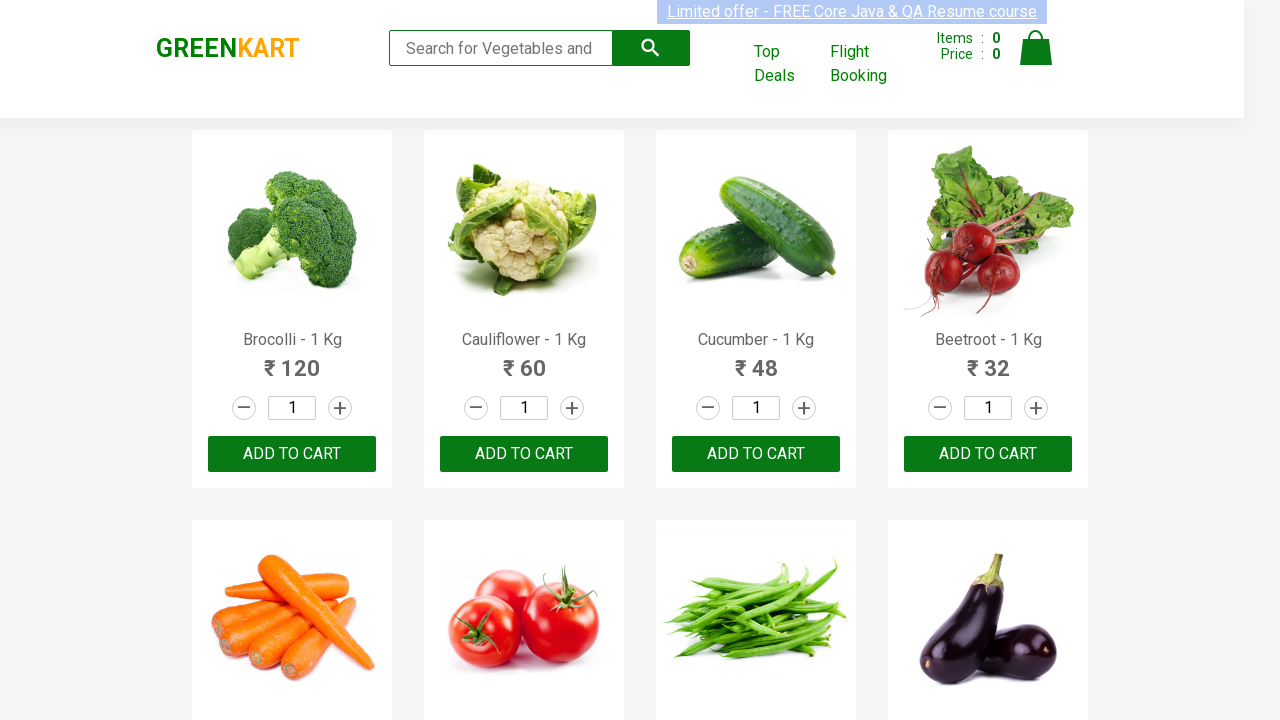

Filled search field with 'ber' to filter vegetables on input[placeholder='Search for Vegetables and Fruits']
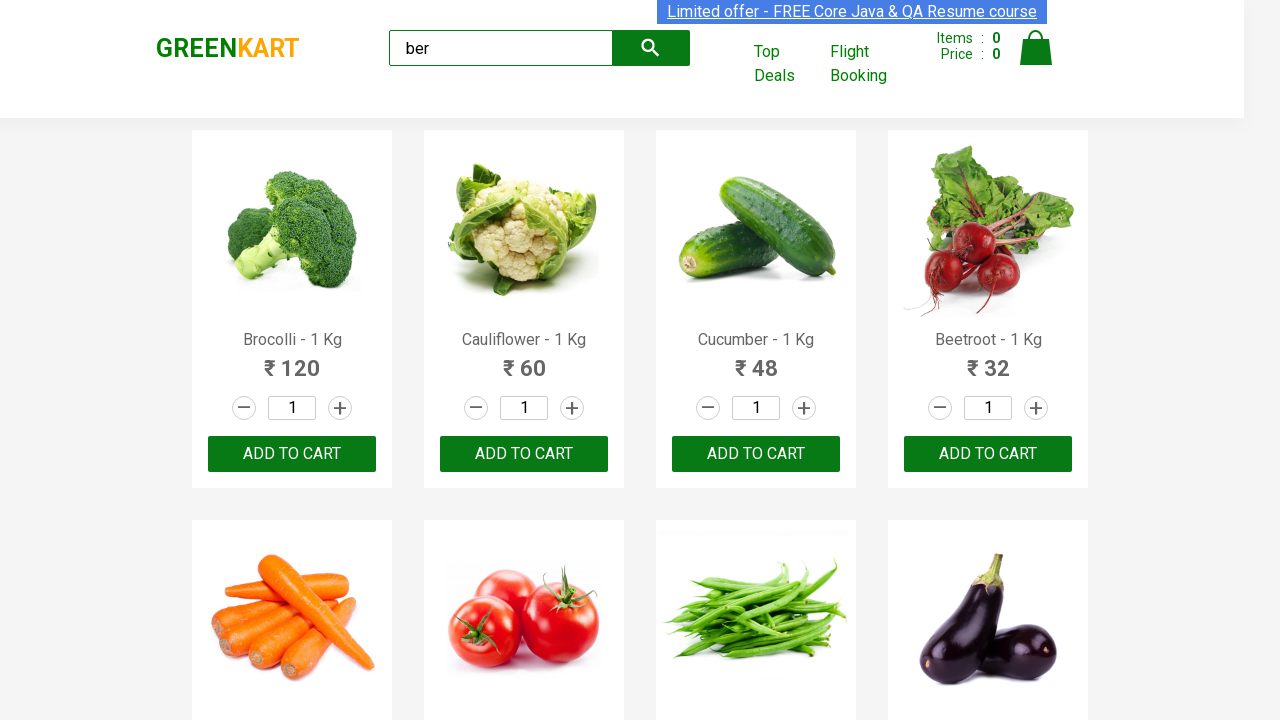

Waited for search results to filter
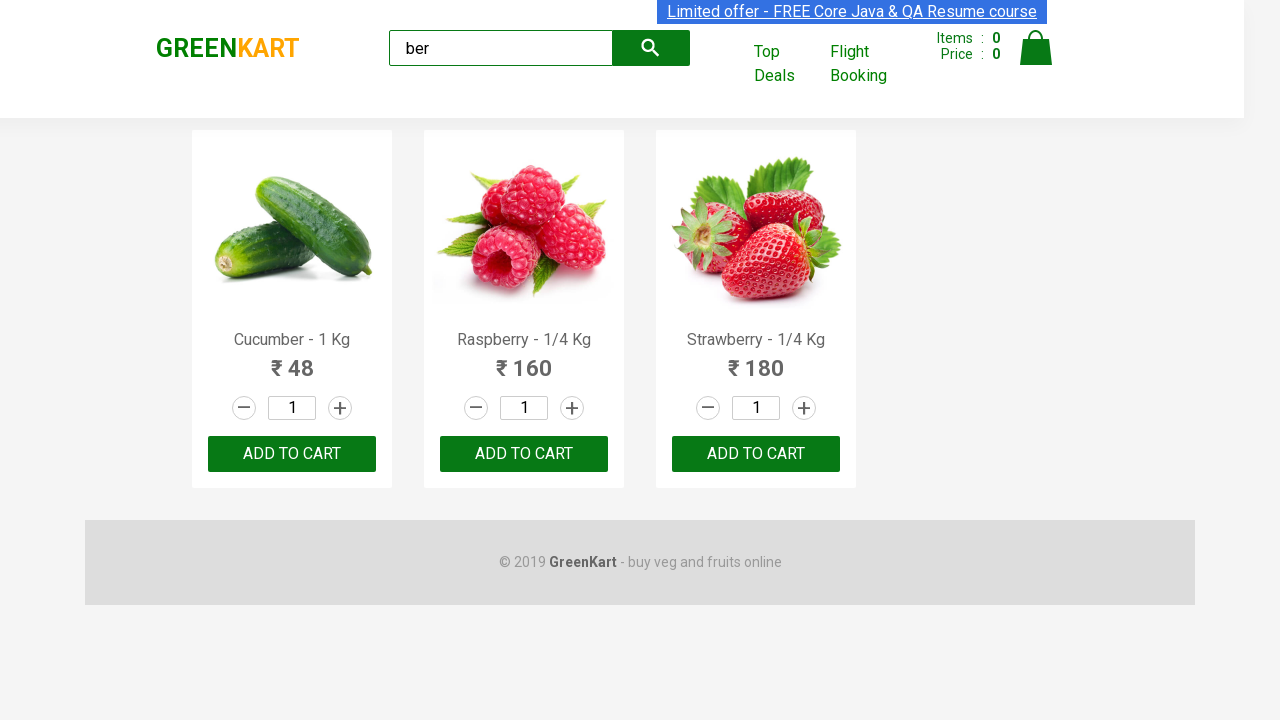

Retrieved 3 filtered products containing 'ber'
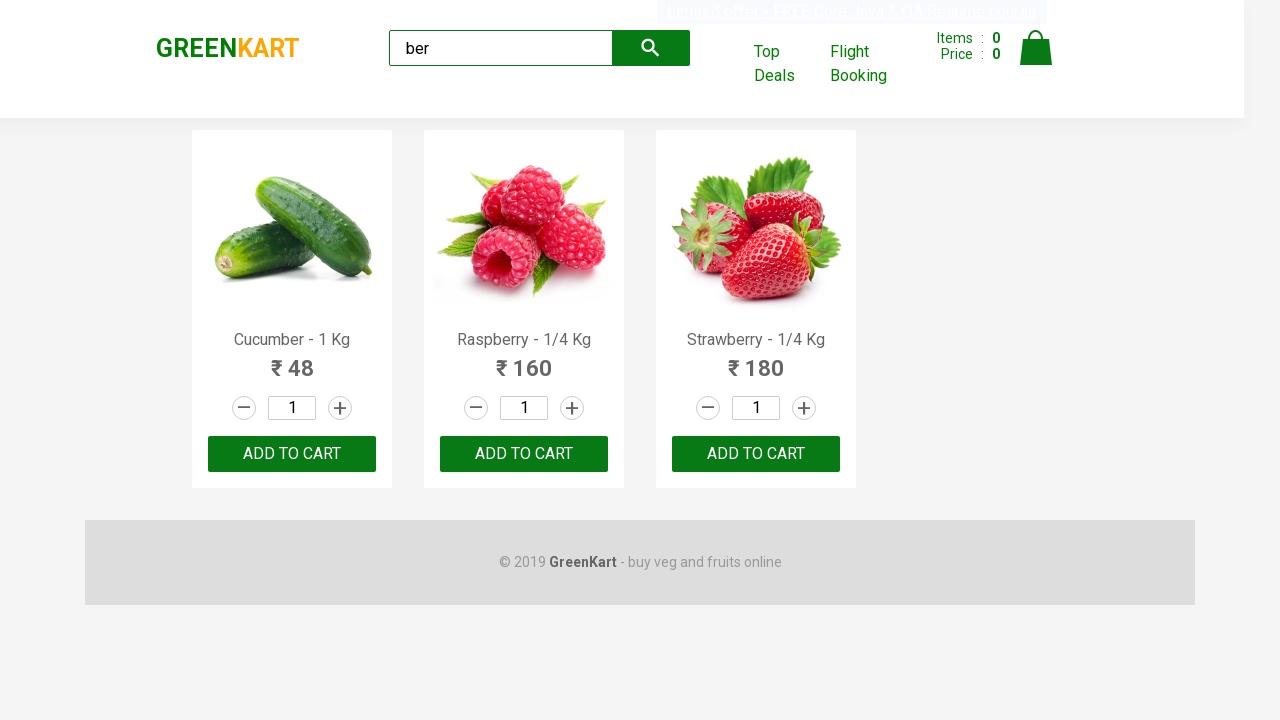

Clicked 'Add to Cart' button for a product at (292, 454) on xpath=//div[@class='product-action']/button >> nth=0
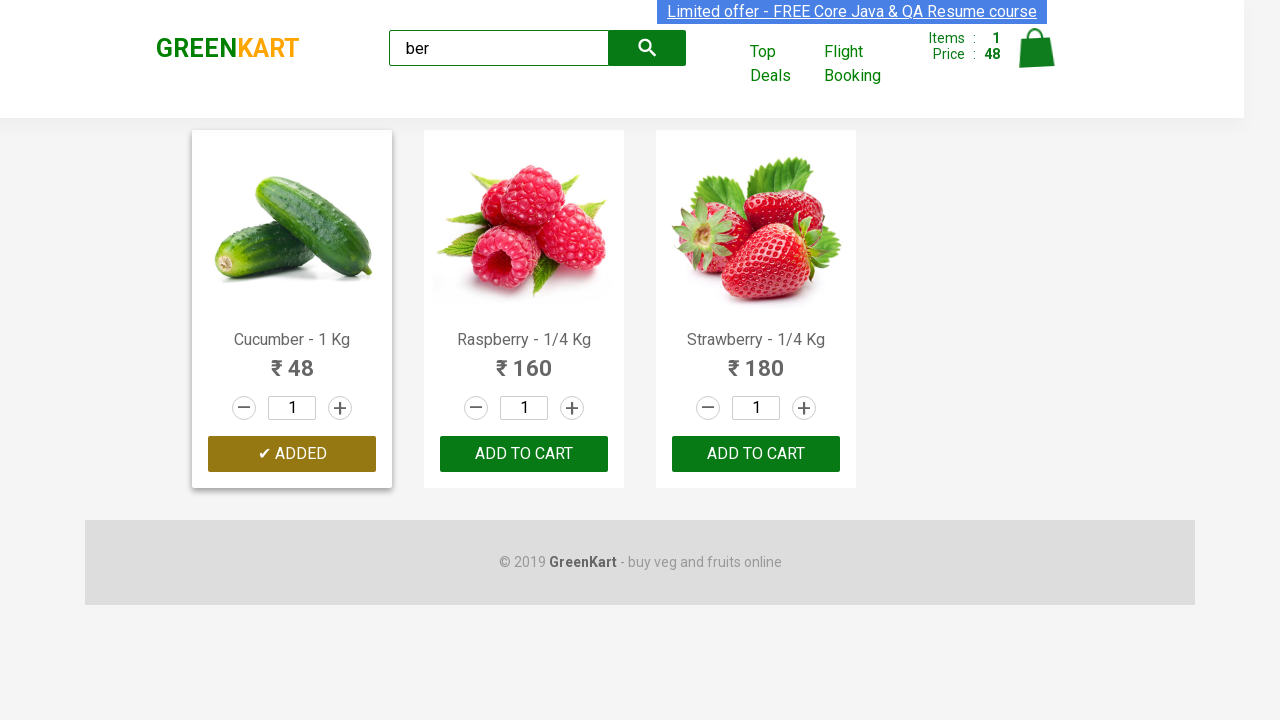

Waited for product to be added to cart
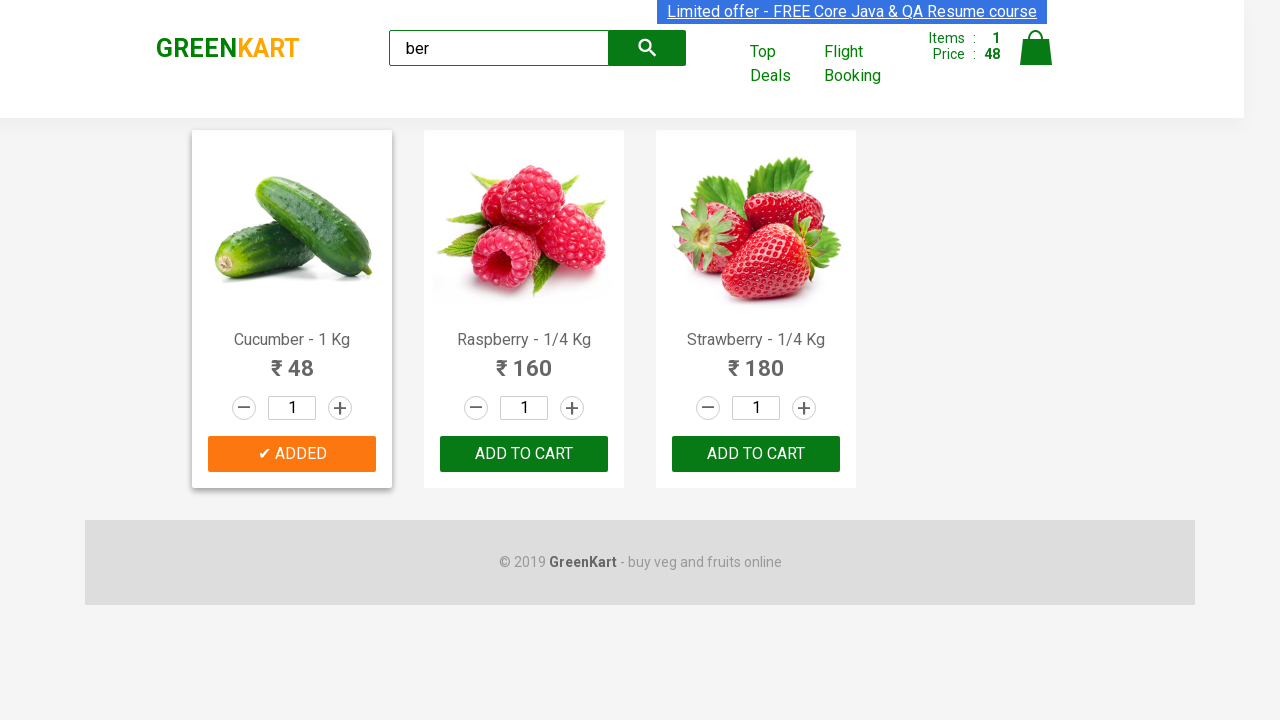

Clicked 'Add to Cart' button for a product at (524, 454) on xpath=//div[@class='product-action']/button >> nth=1
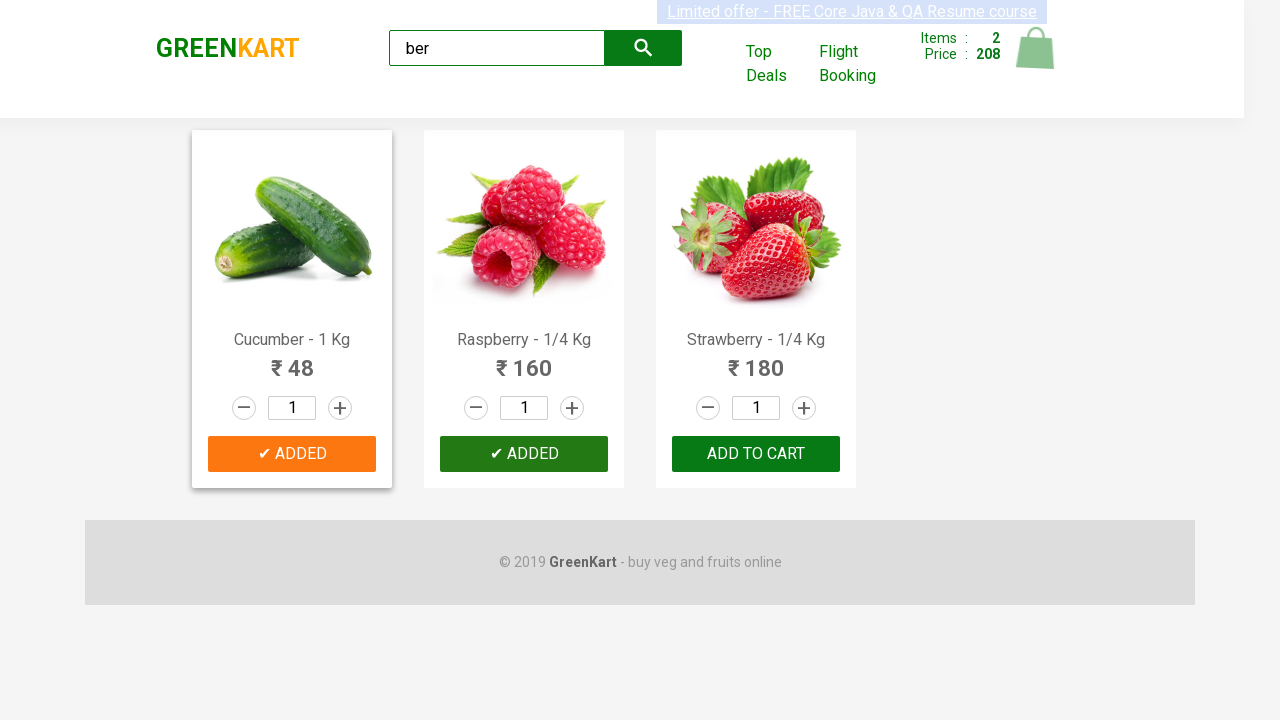

Waited for product to be added to cart
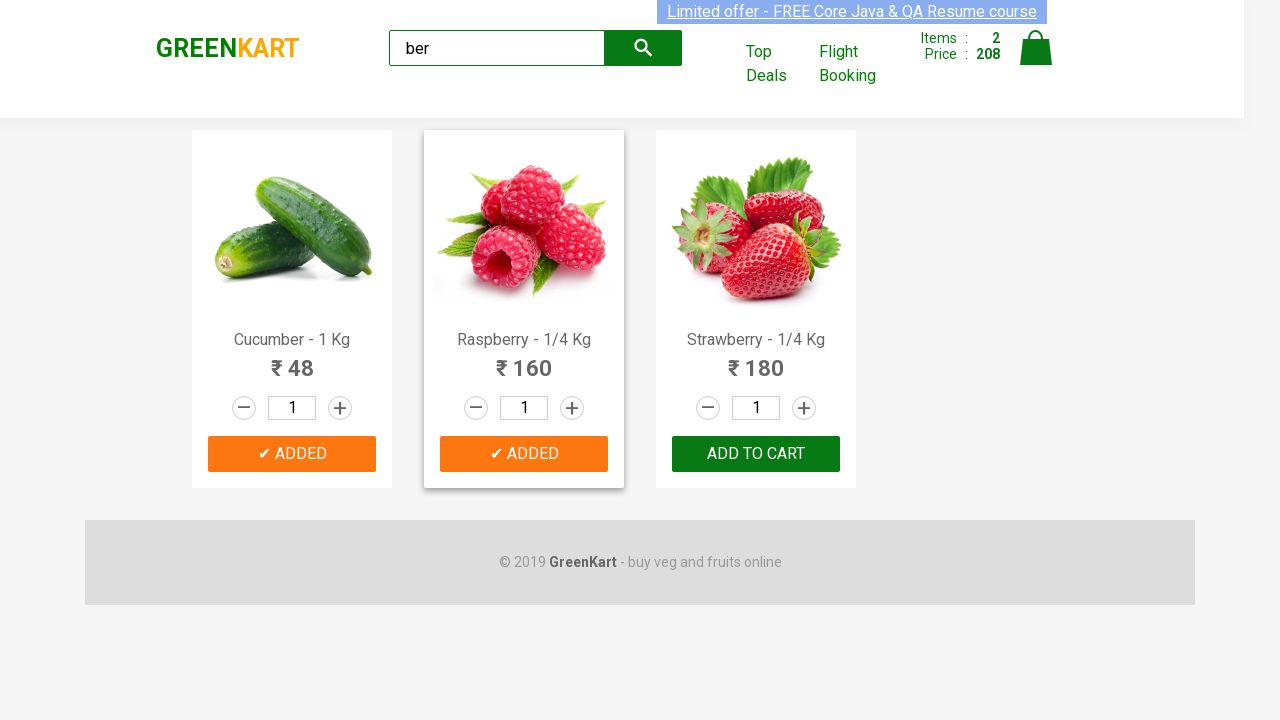

Clicked 'Add to Cart' button for a product at (756, 454) on xpath=//div[@class='product-action']/button >> nth=2
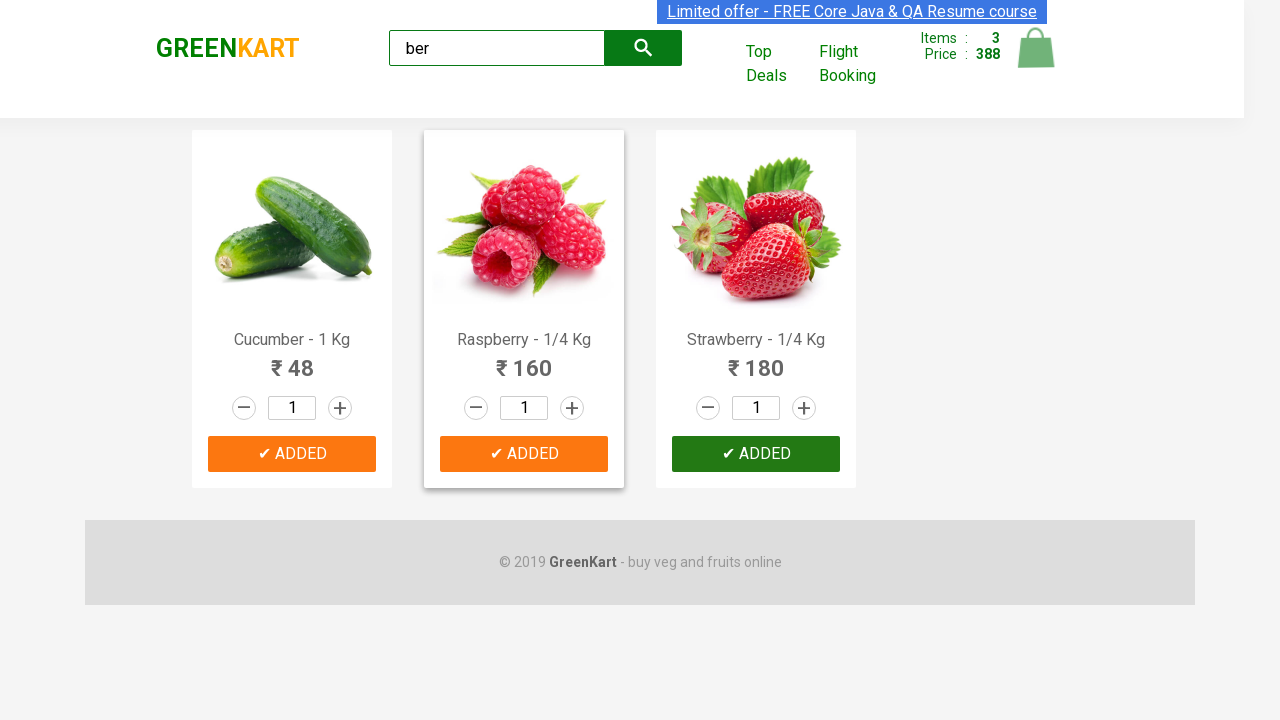

Waited for product to be added to cart
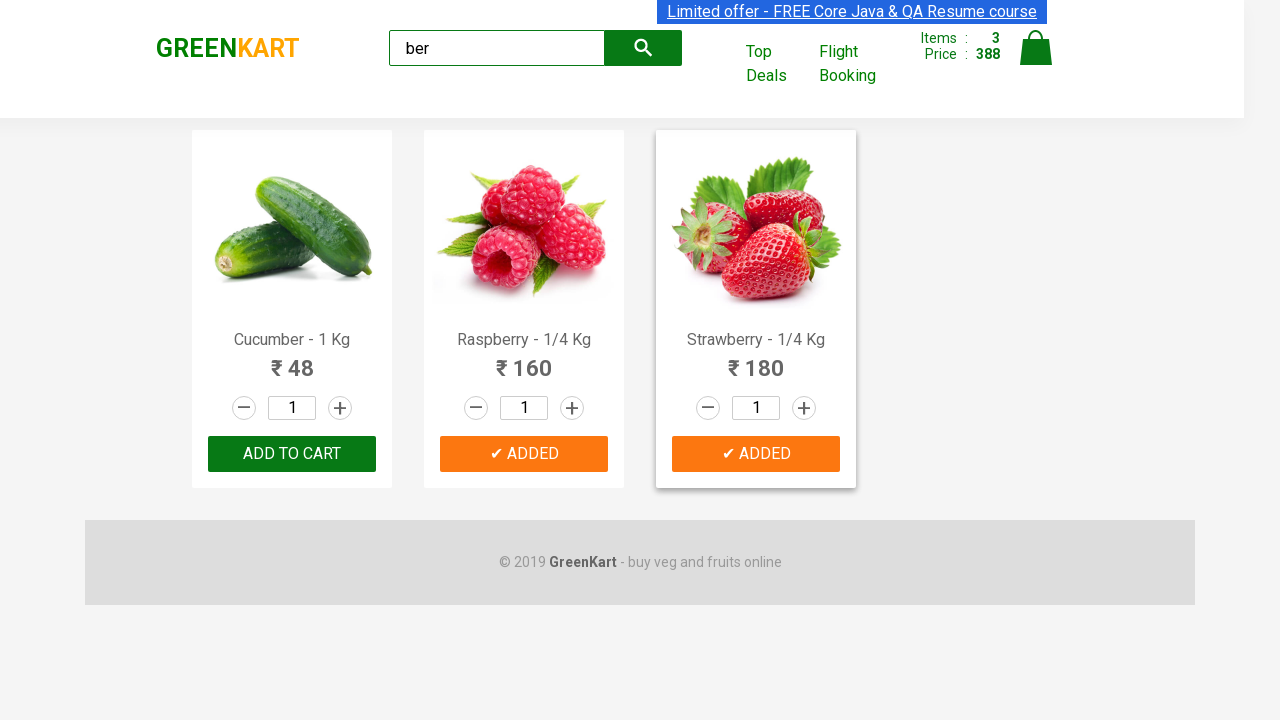

Clicked cart icon to open shopping cart at (1036, 48) on img[alt='Cart']
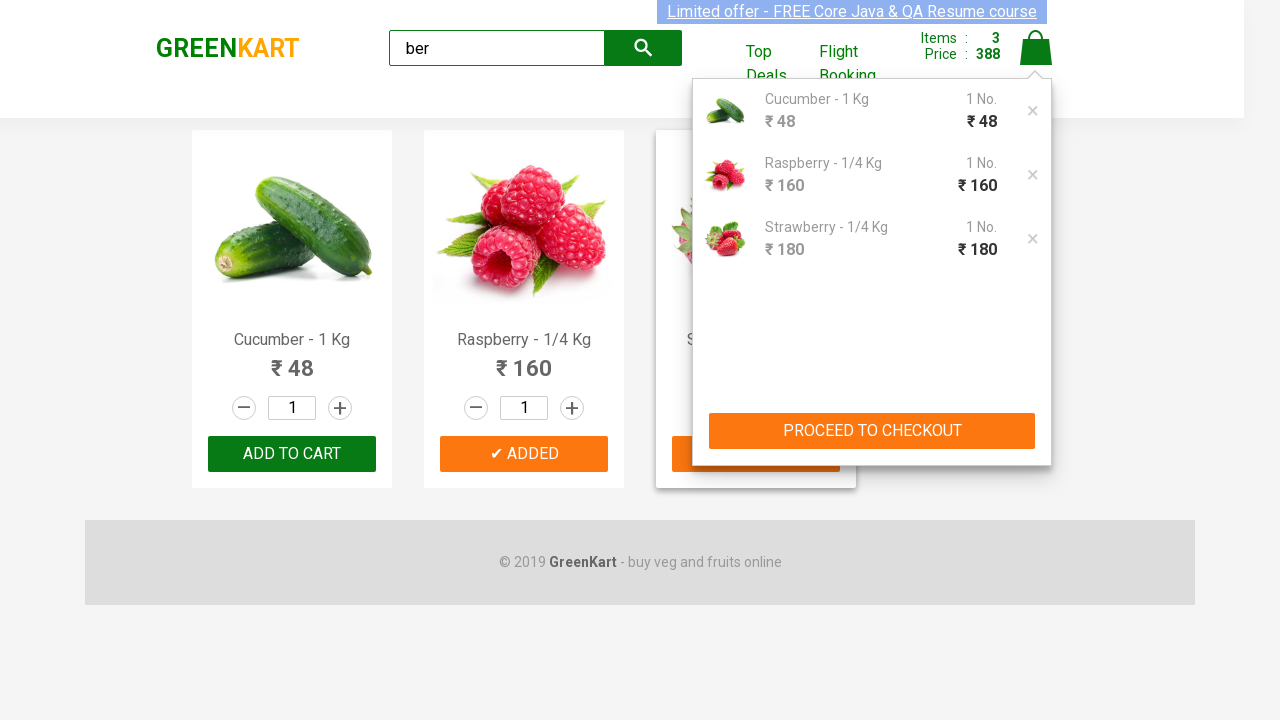

Clicked 'PROCEED TO CHECKOUT' button at (872, 431) on xpath=//button[normalize-space()='PROCEED TO CHECKOUT']
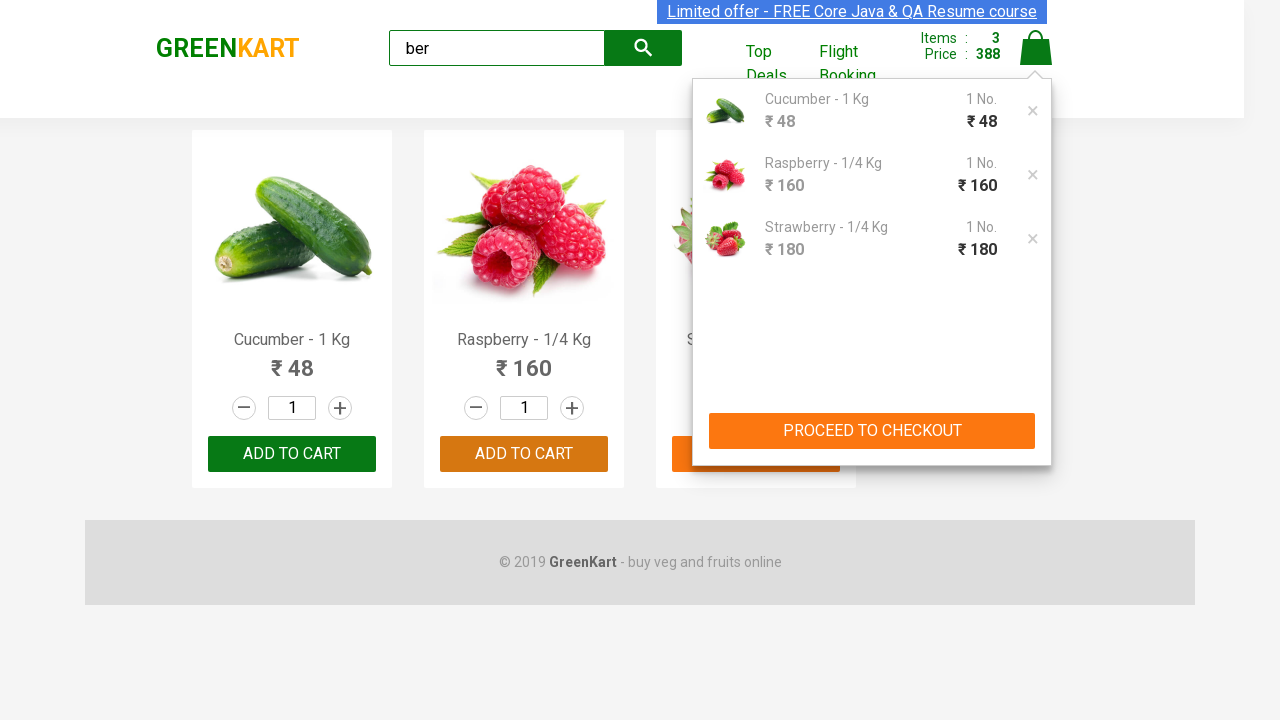

Promo code input field is visible
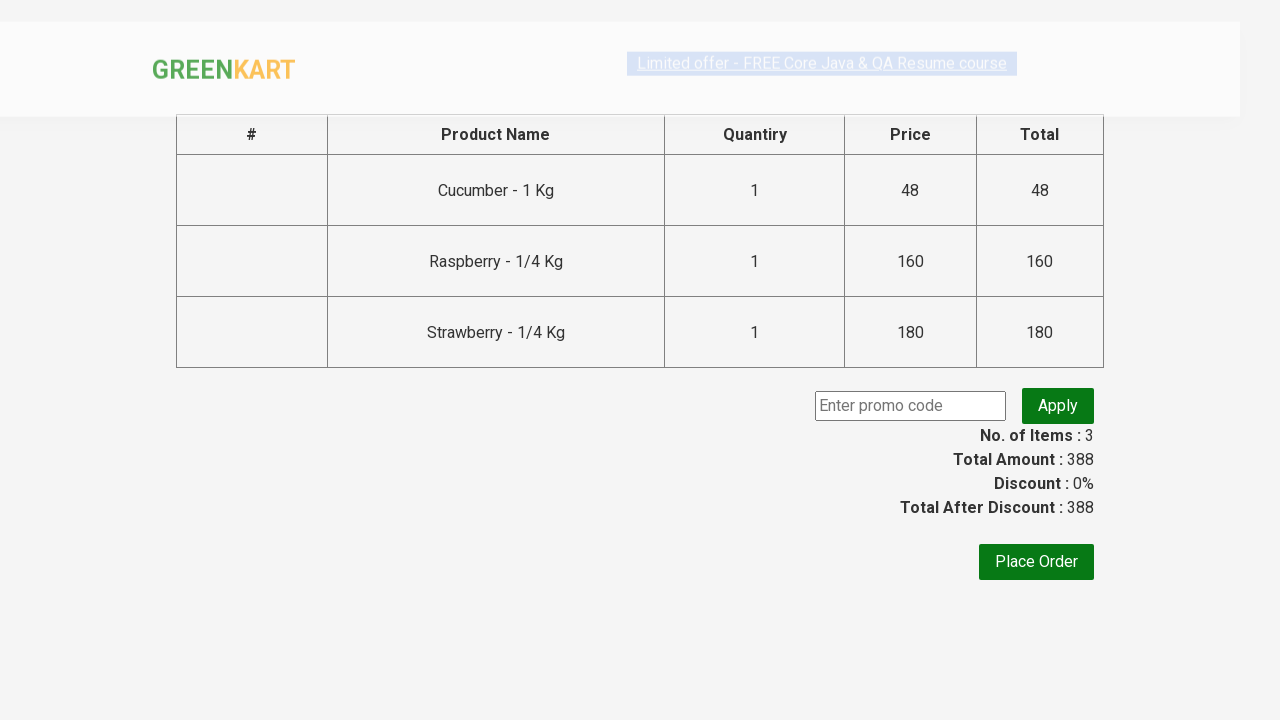

Filled promo code field with 'rahulshettyacademy' on //input[@placeholder='Enter promo code']
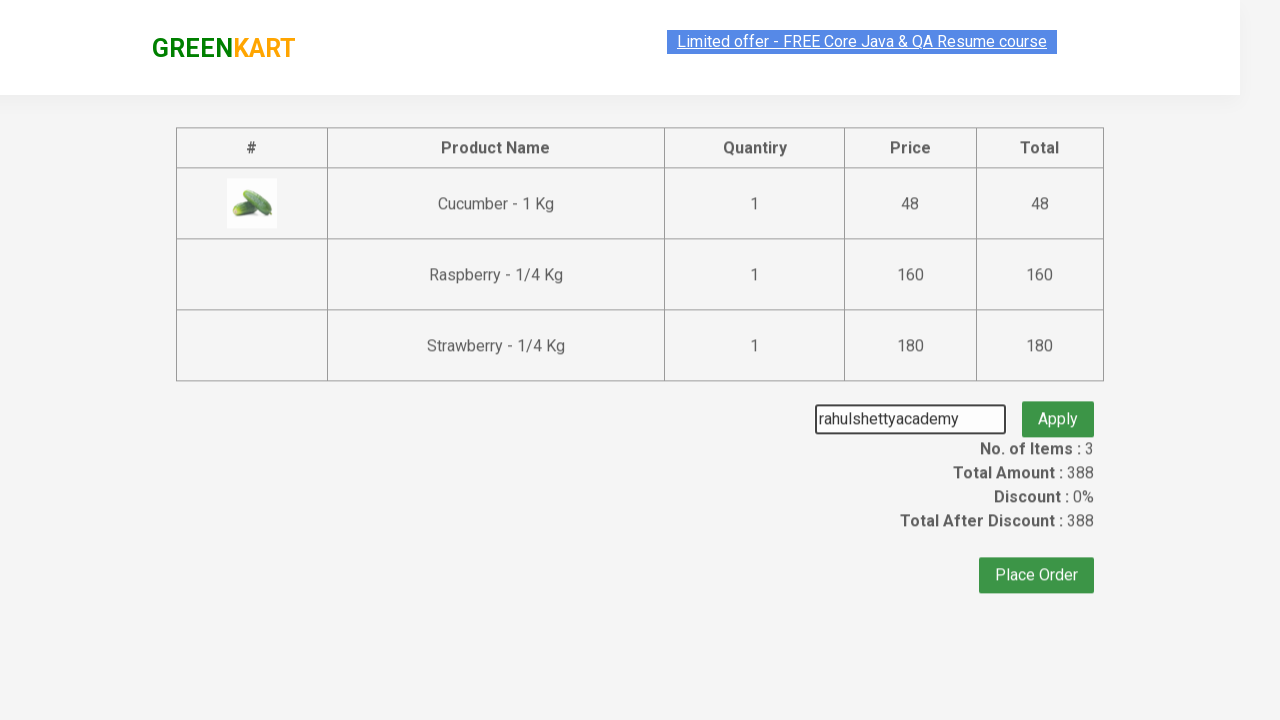

Clicked 'Apply' button to apply promo code at (1058, 406) on xpath=//button[normalize-space()='Apply']
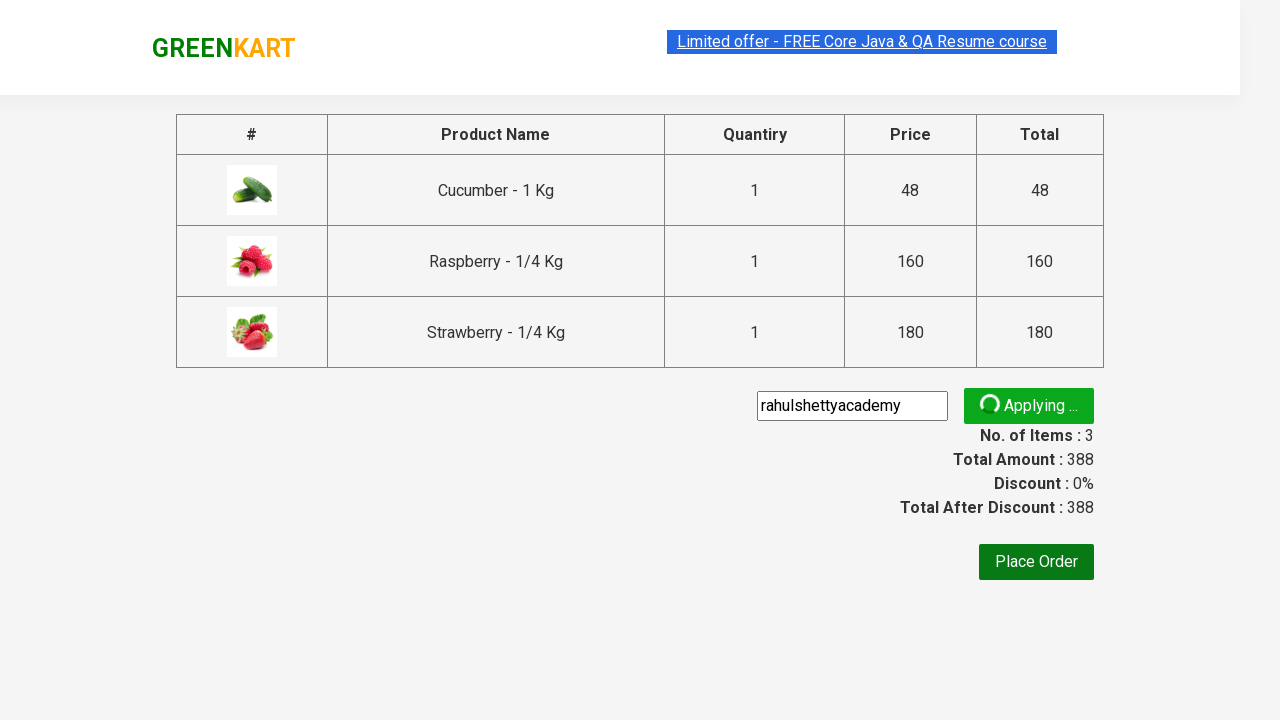

Promo code info message appeared
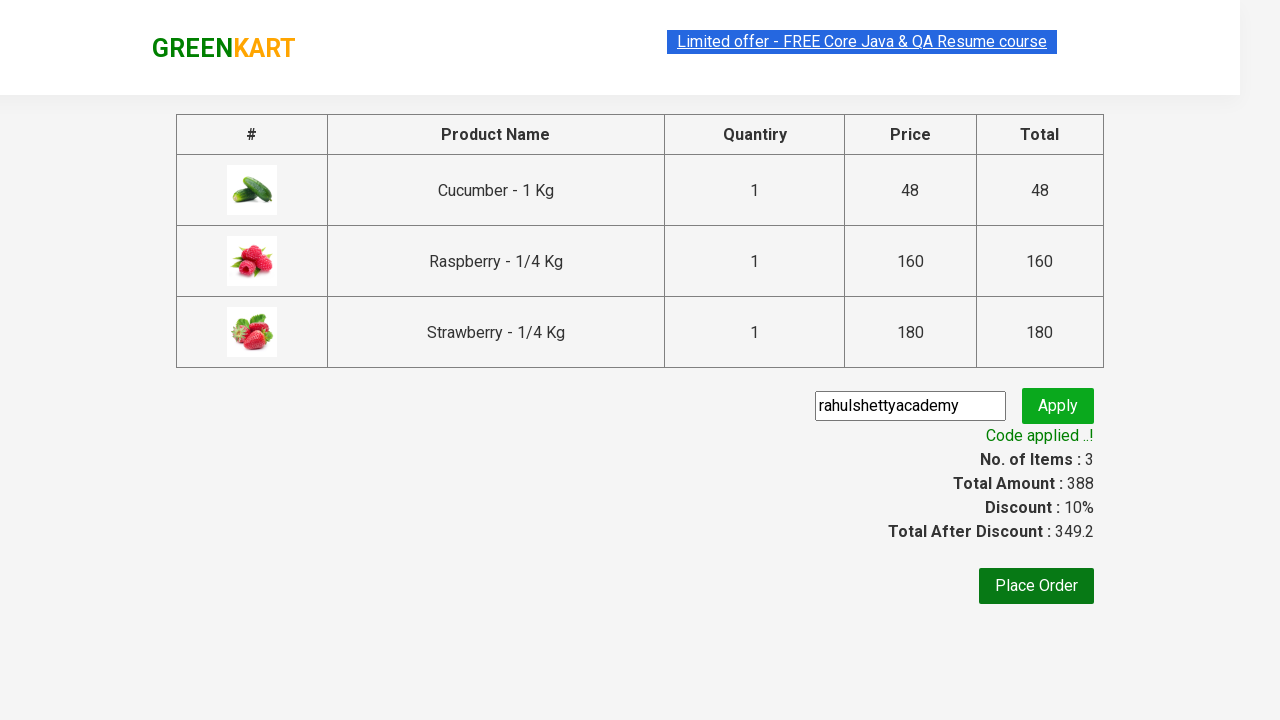

Retrieved promo info text: Code applied ..!
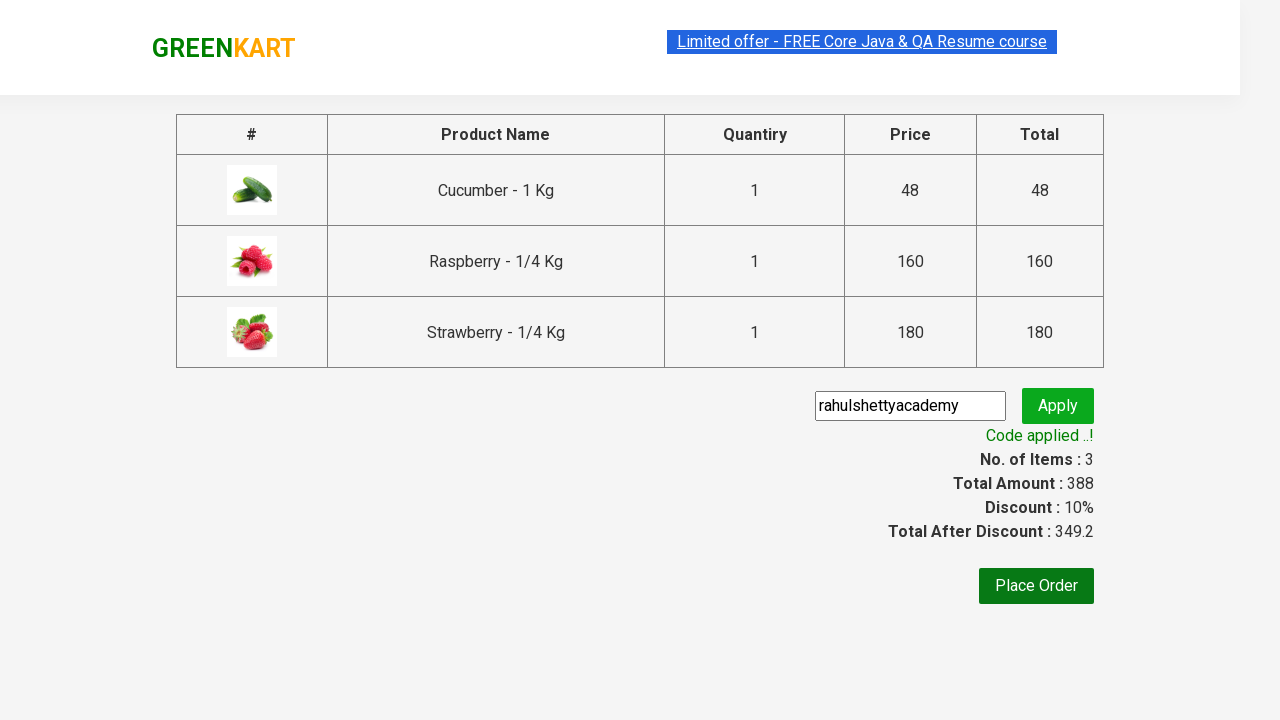

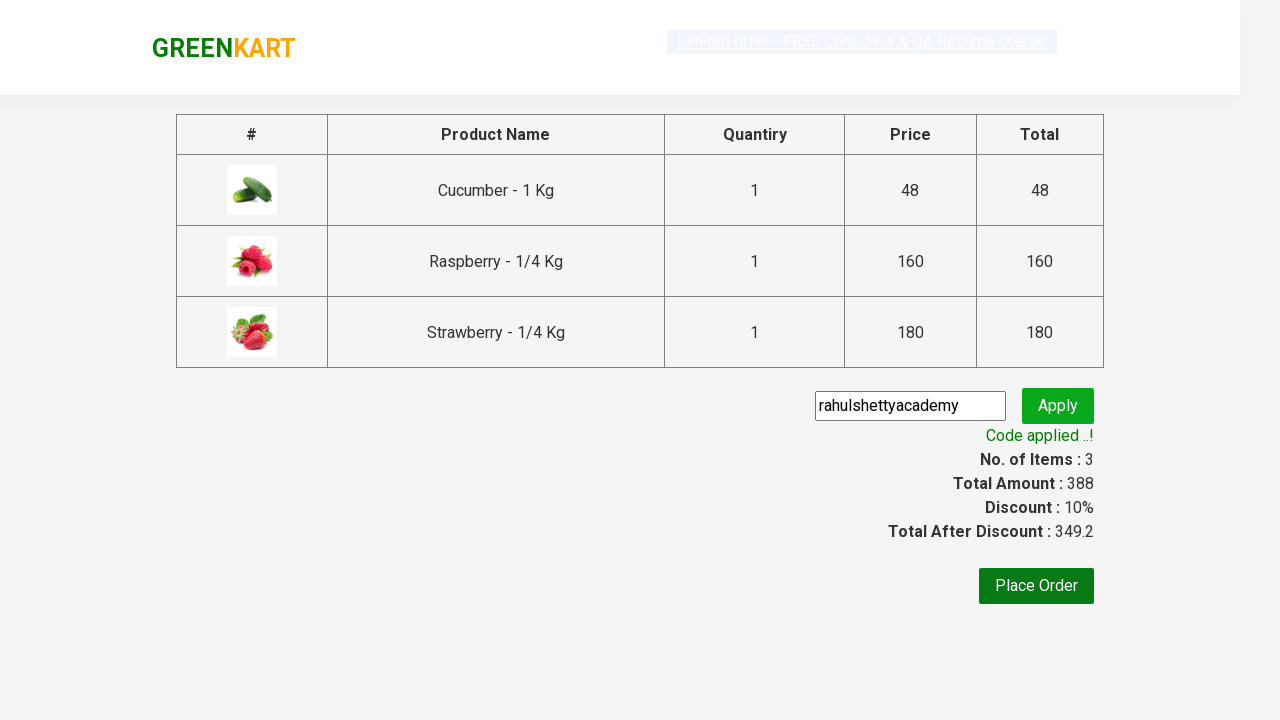